Tests mouse hover action by moving to the login button element

Starting URL: https://anhtester.com/

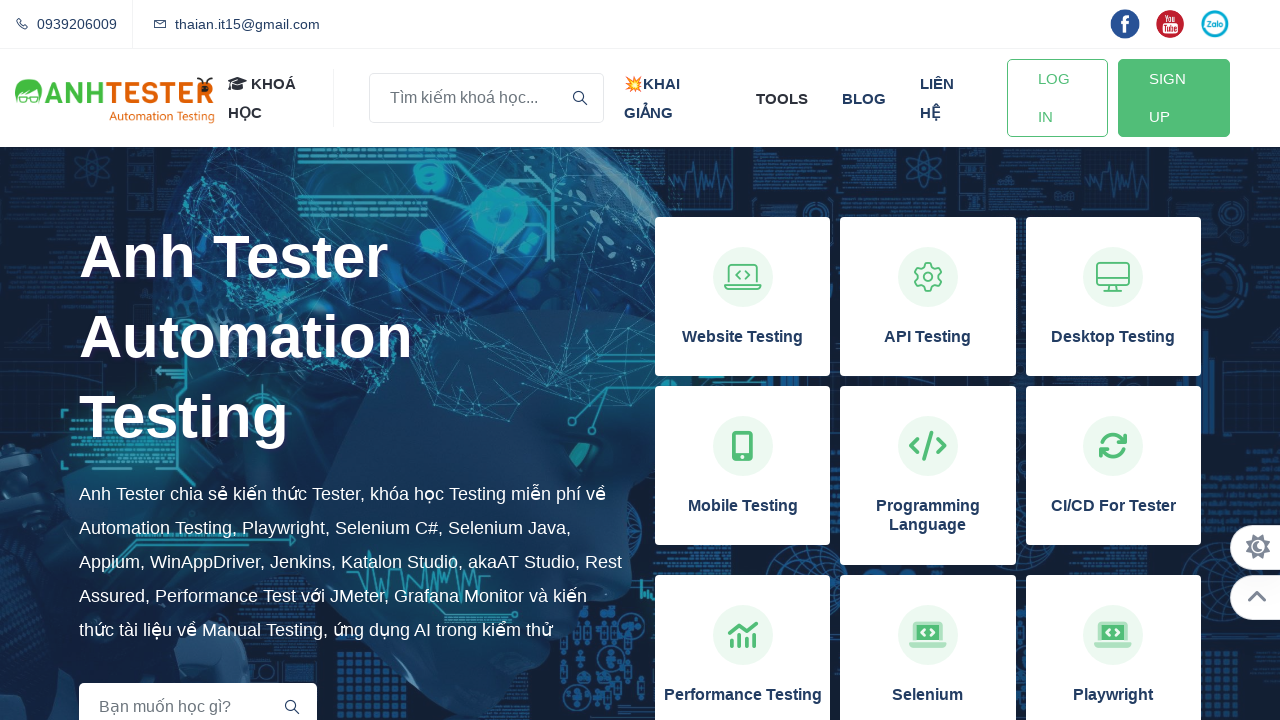

Login button element loaded and is ready
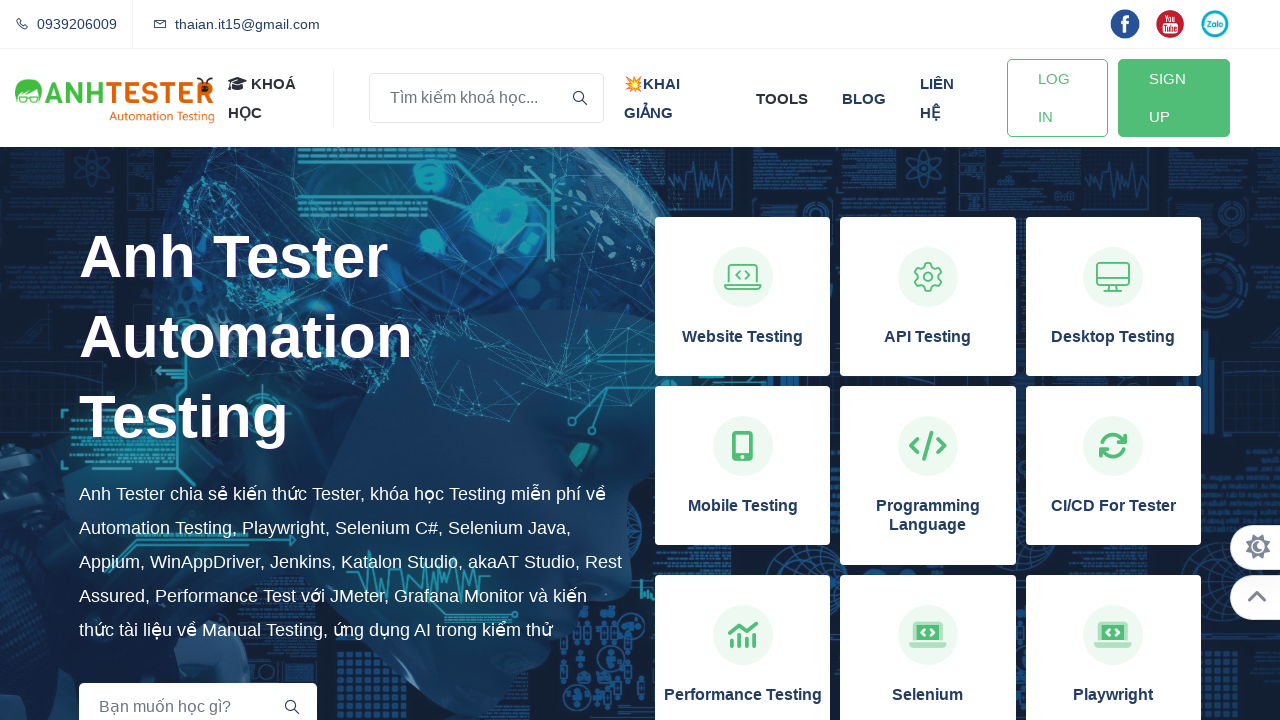

Mouse moved to login button element at (1057, 98) on a#btn-login
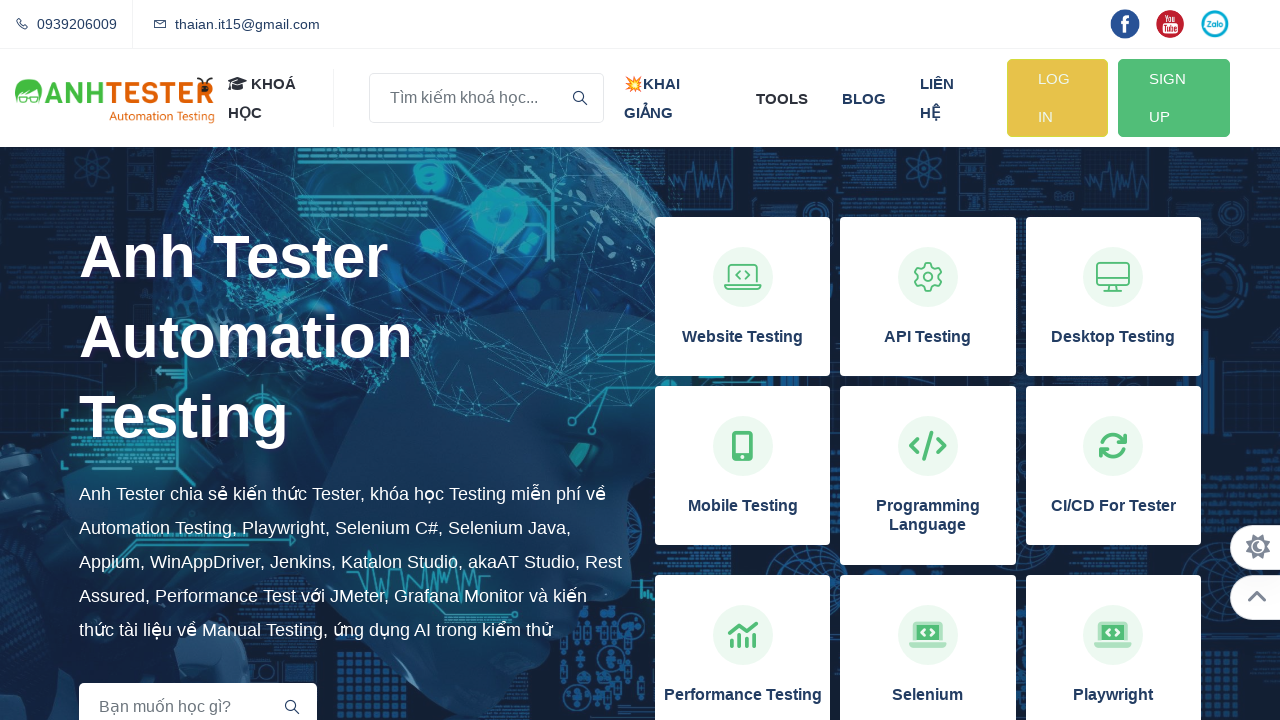

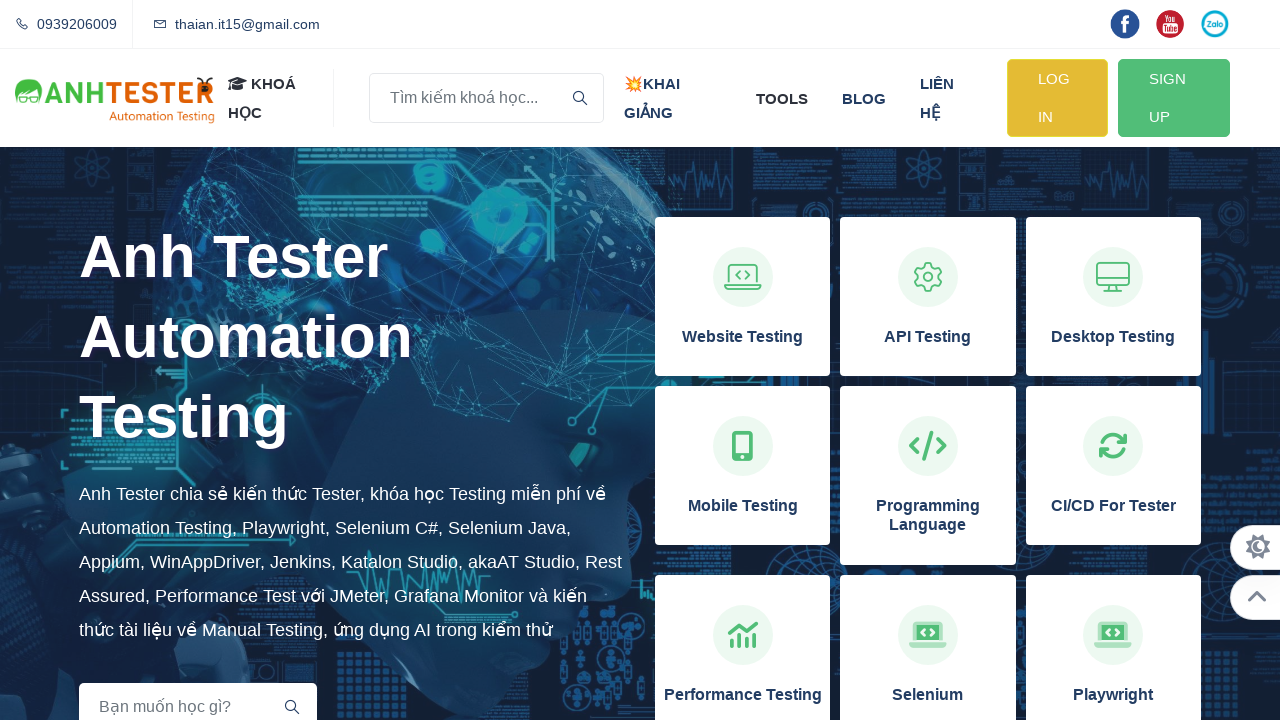